Simple navigation test that opens the TechPro Education website homepage and verifies it loads successfully.

Starting URL: https://www.techproeducation.com

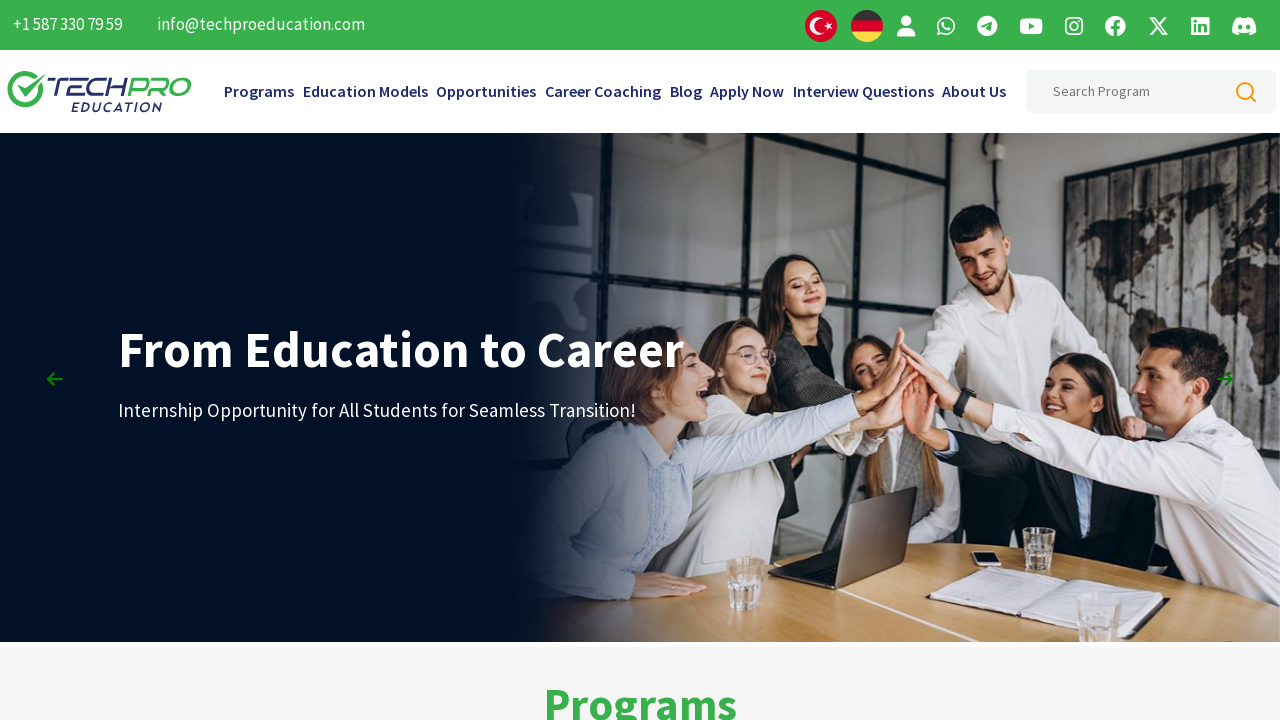

Navigated to TechPro Education homepage
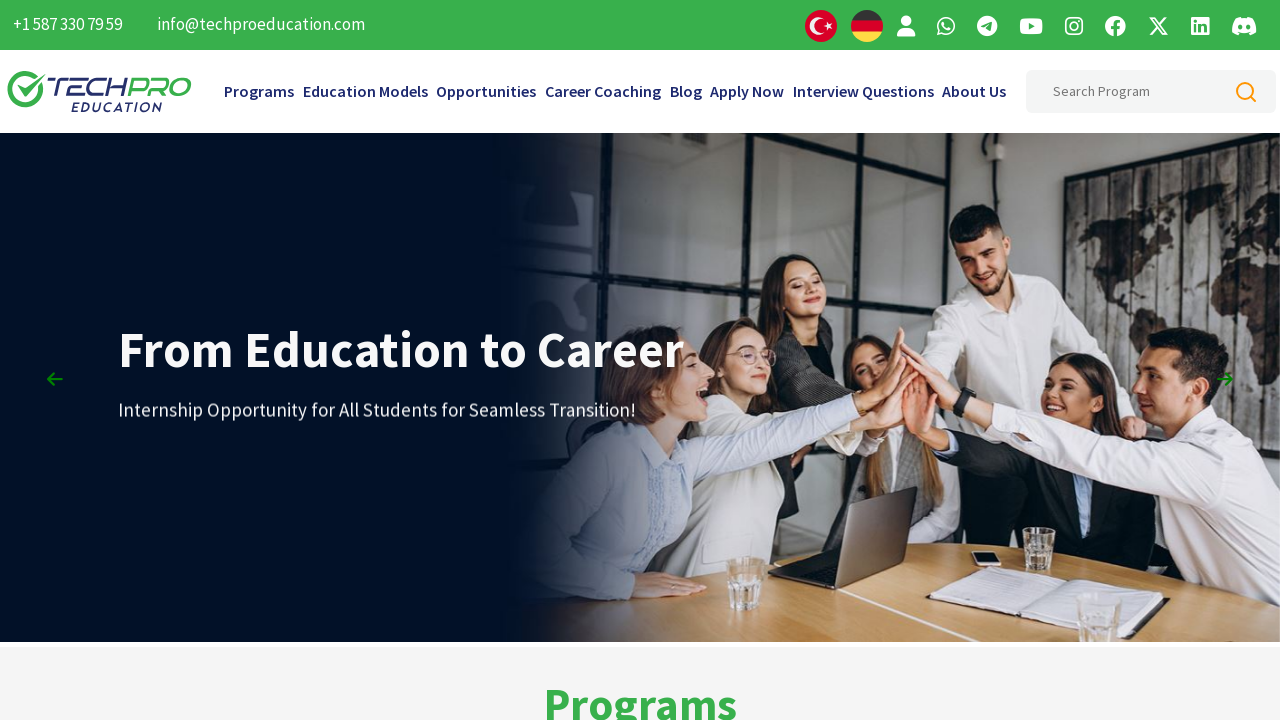

Page DOM content loaded successfully
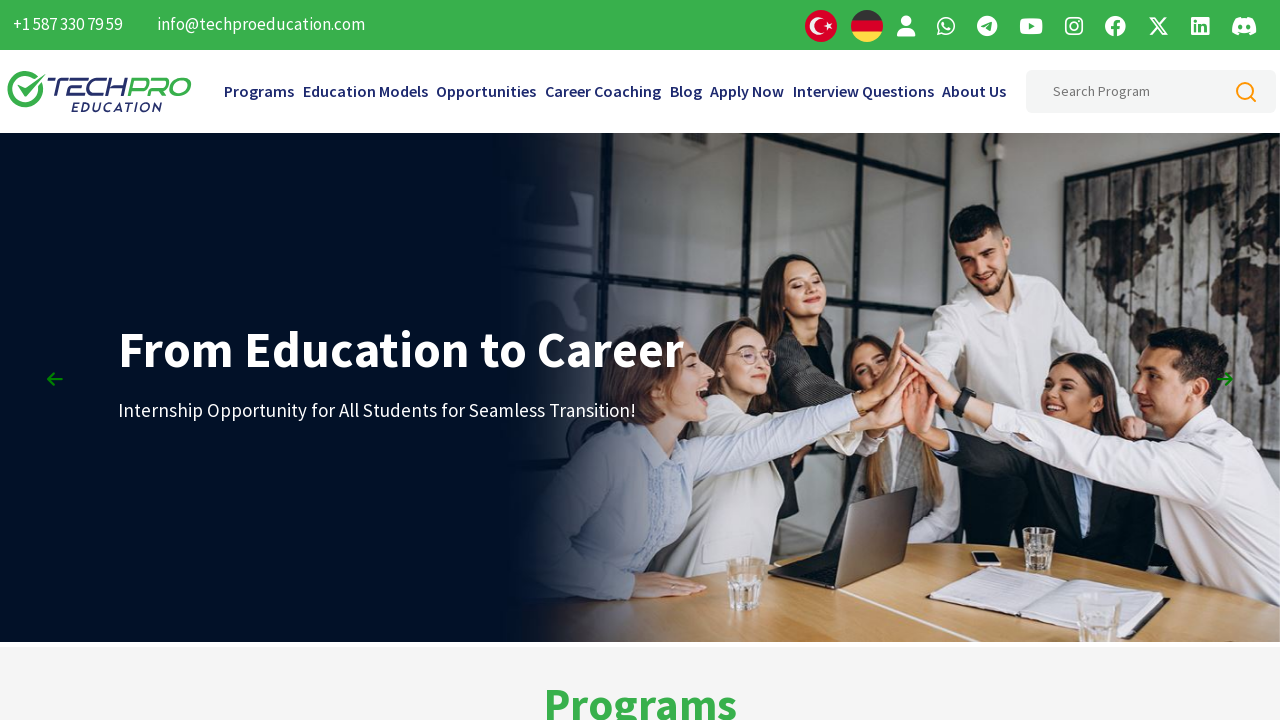

Verified page title exists
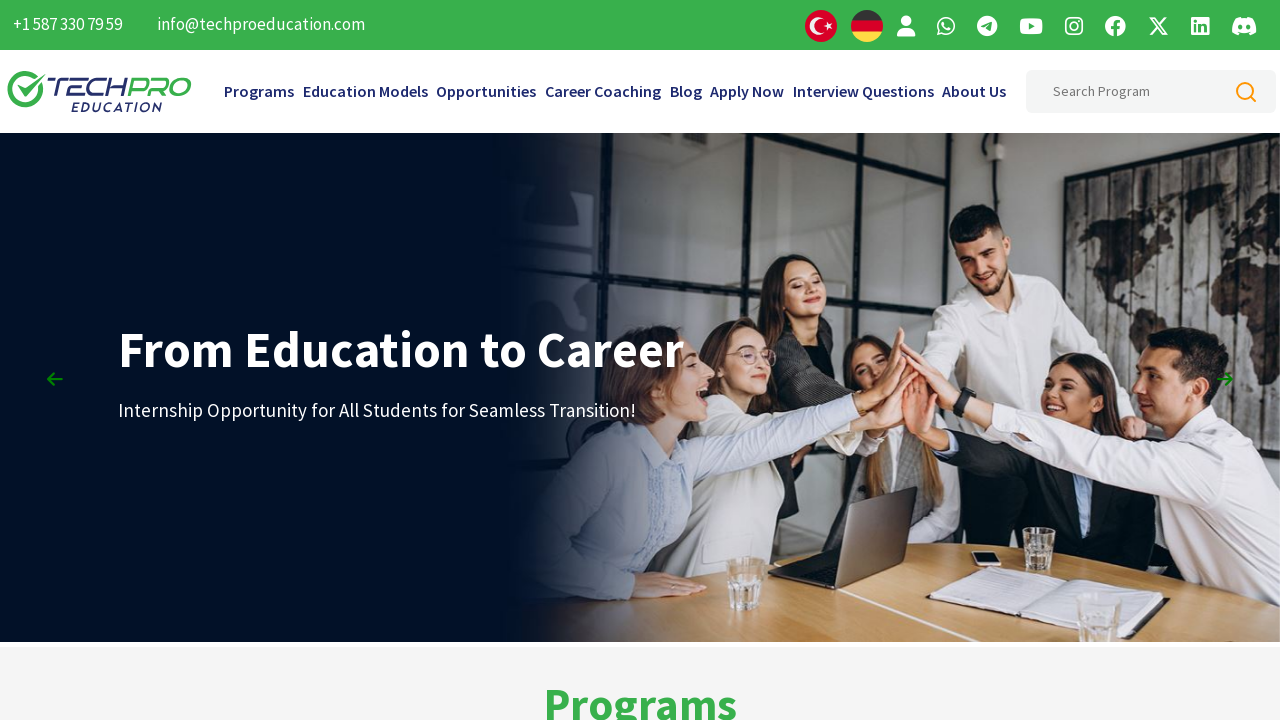

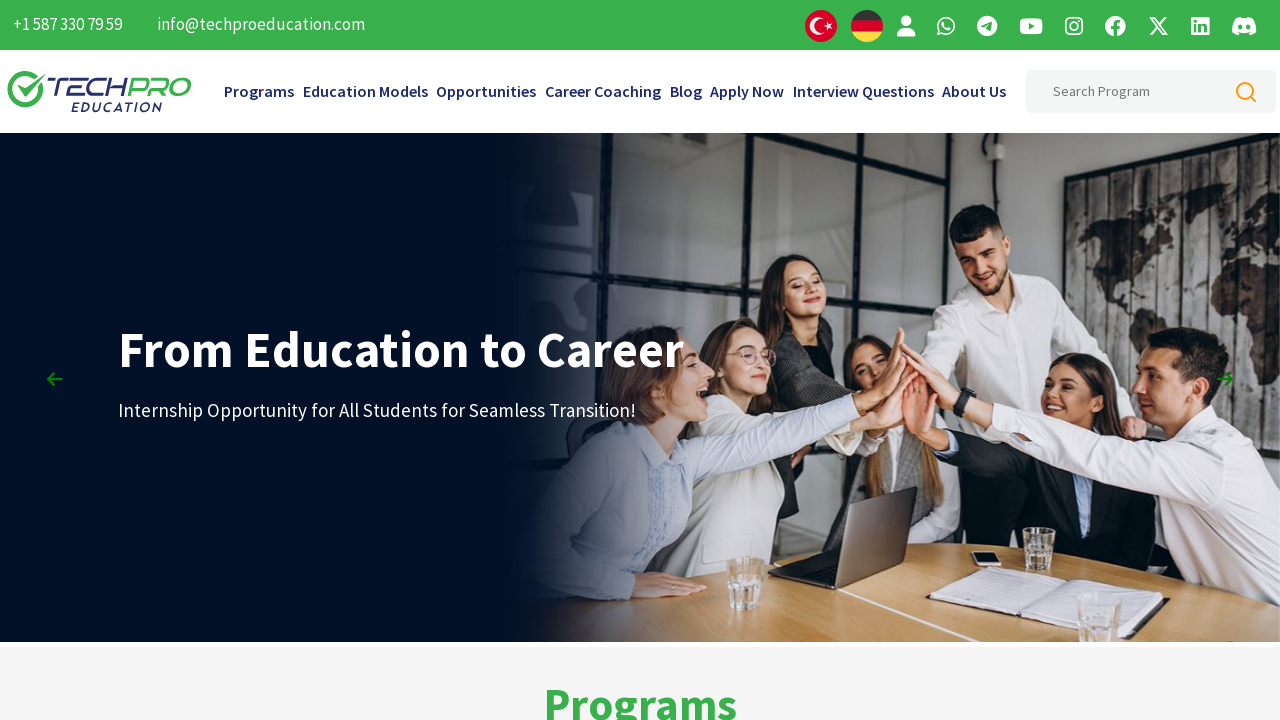